Smoke test that verifies the Meesho homepage loads successfully by navigating to the site and waiting for it to render.

Starting URL: https://www.meesho.com/

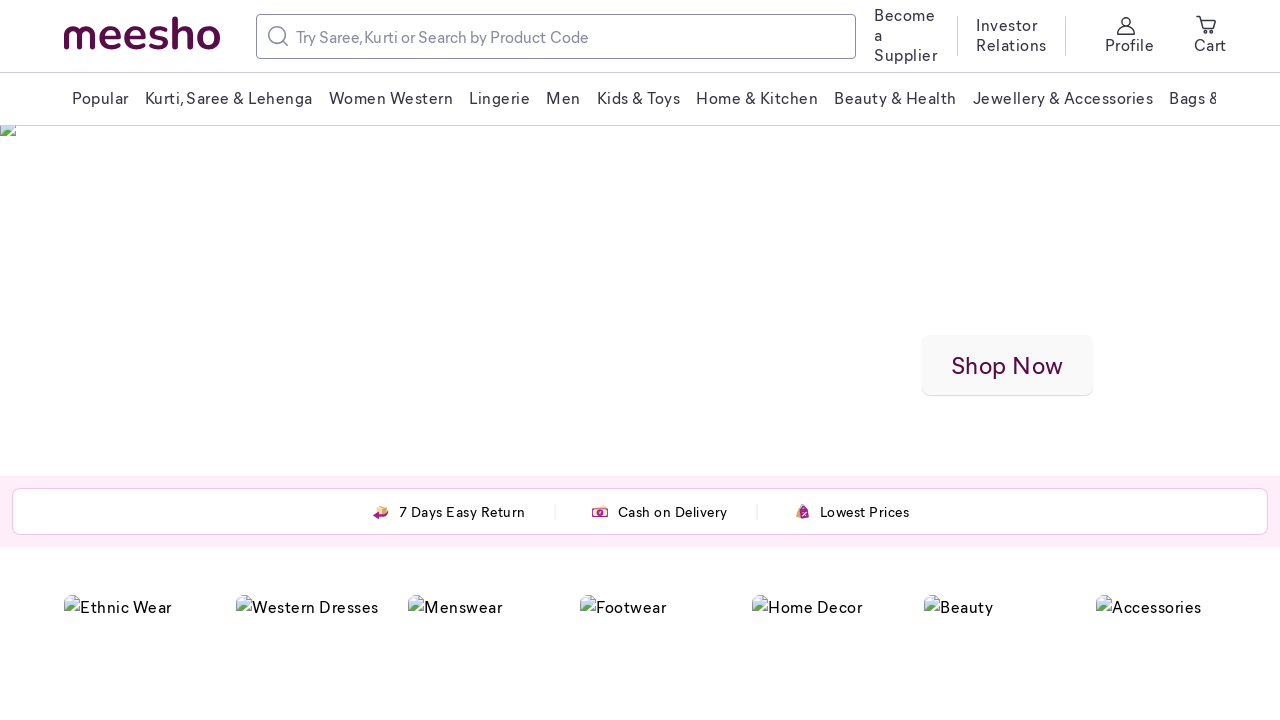

Navigated to Meesho homepage
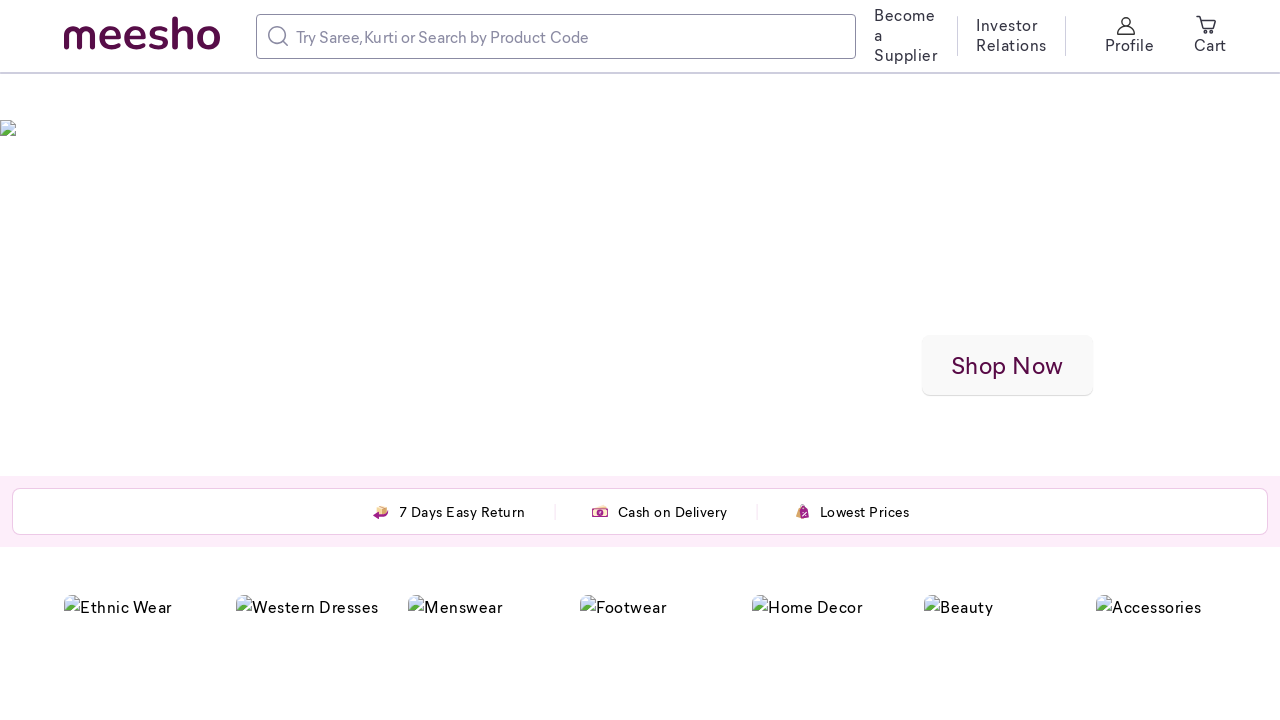

Page DOM content loaded
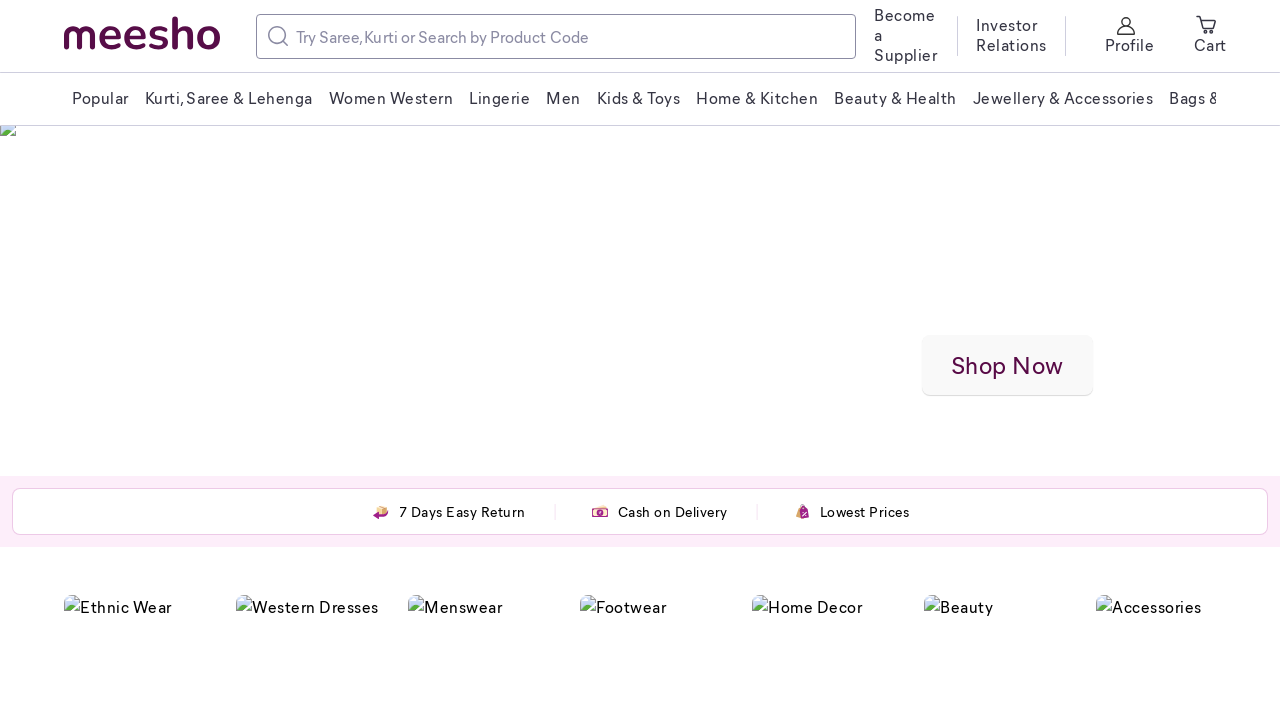

Body element is visible, Meesho homepage rendered successfully
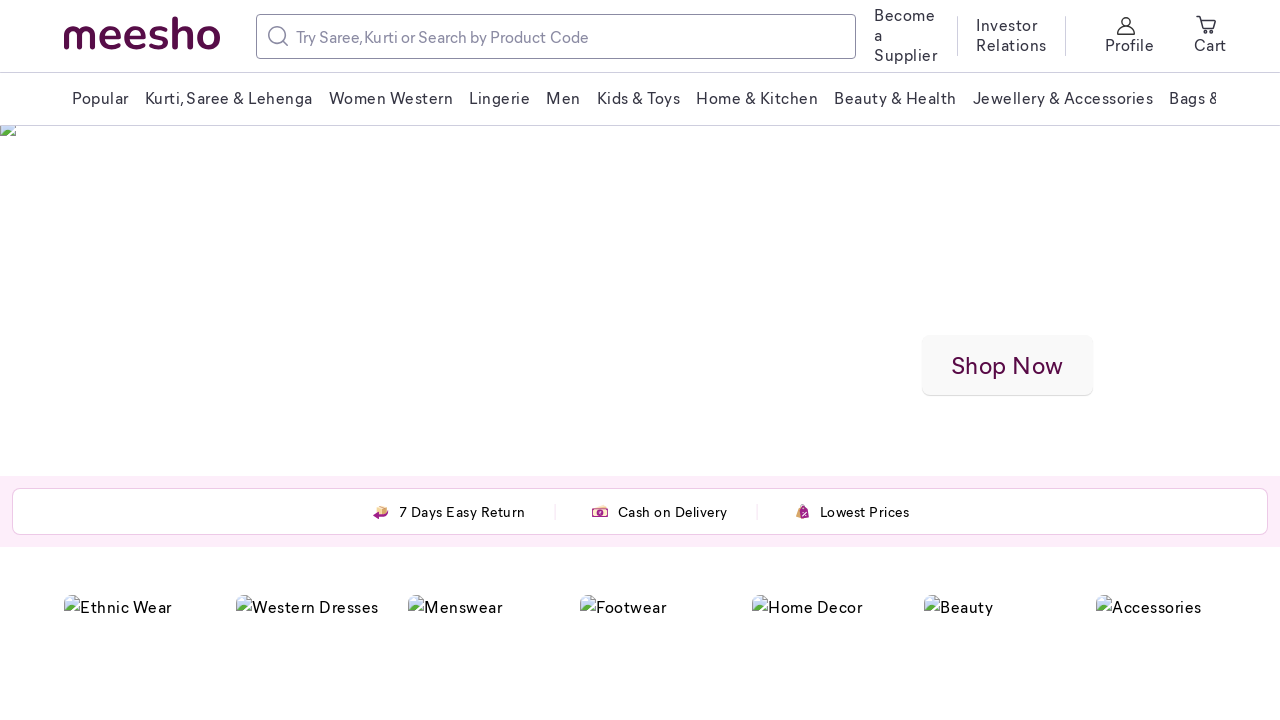

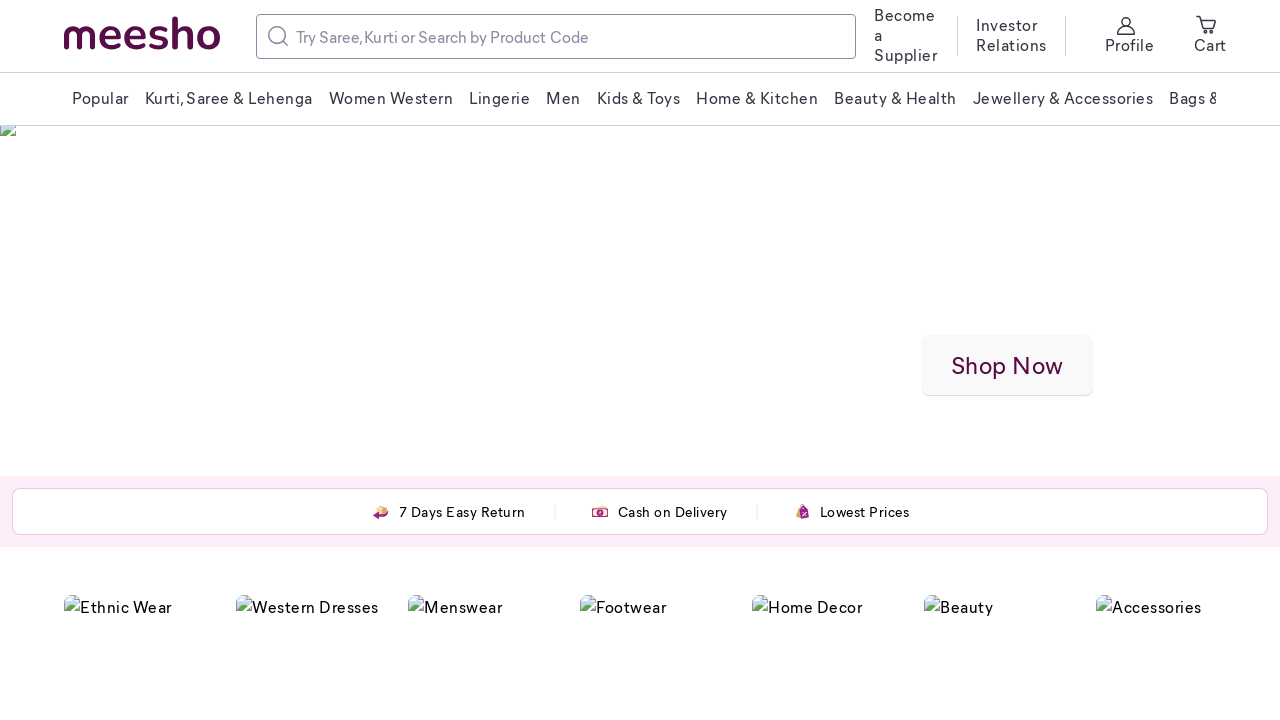